Tests navigation to the A/B Test page and verifies the page heading displays correctly

Starting URL: https://the-internet.herokuapp.com/

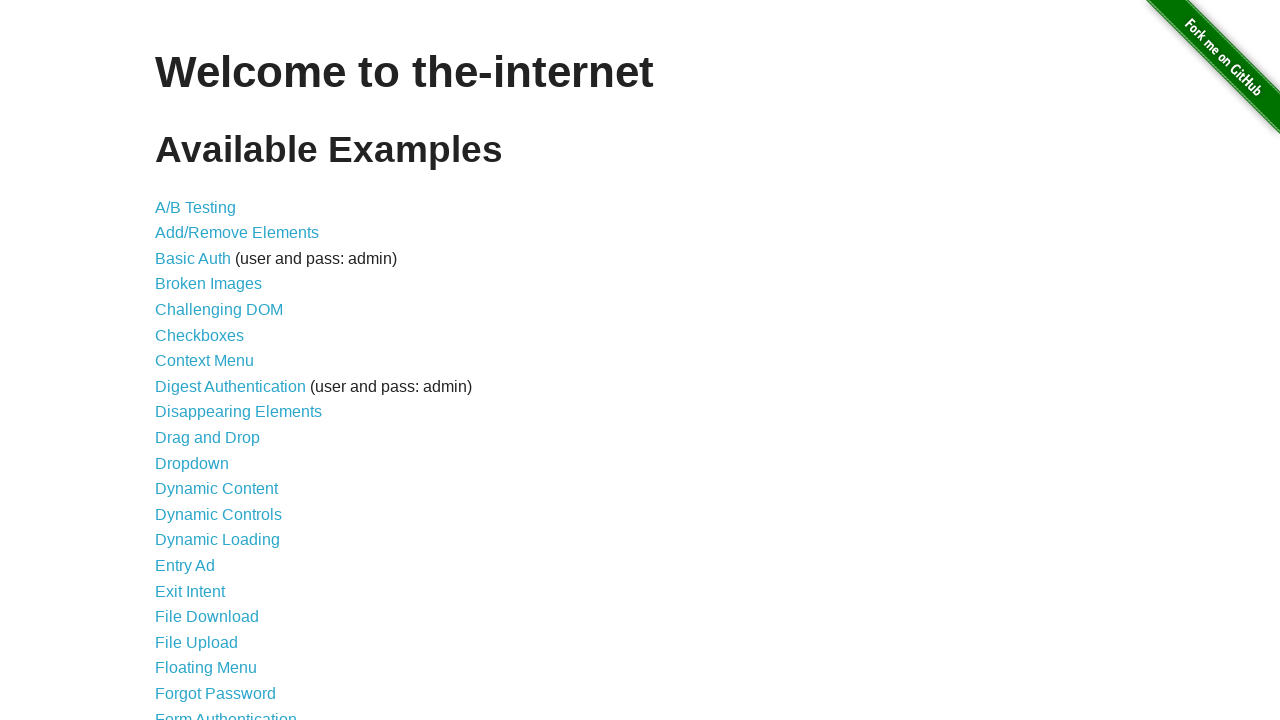

Clicked on A/B Testing link at (196, 207) on a[href='/abtest']
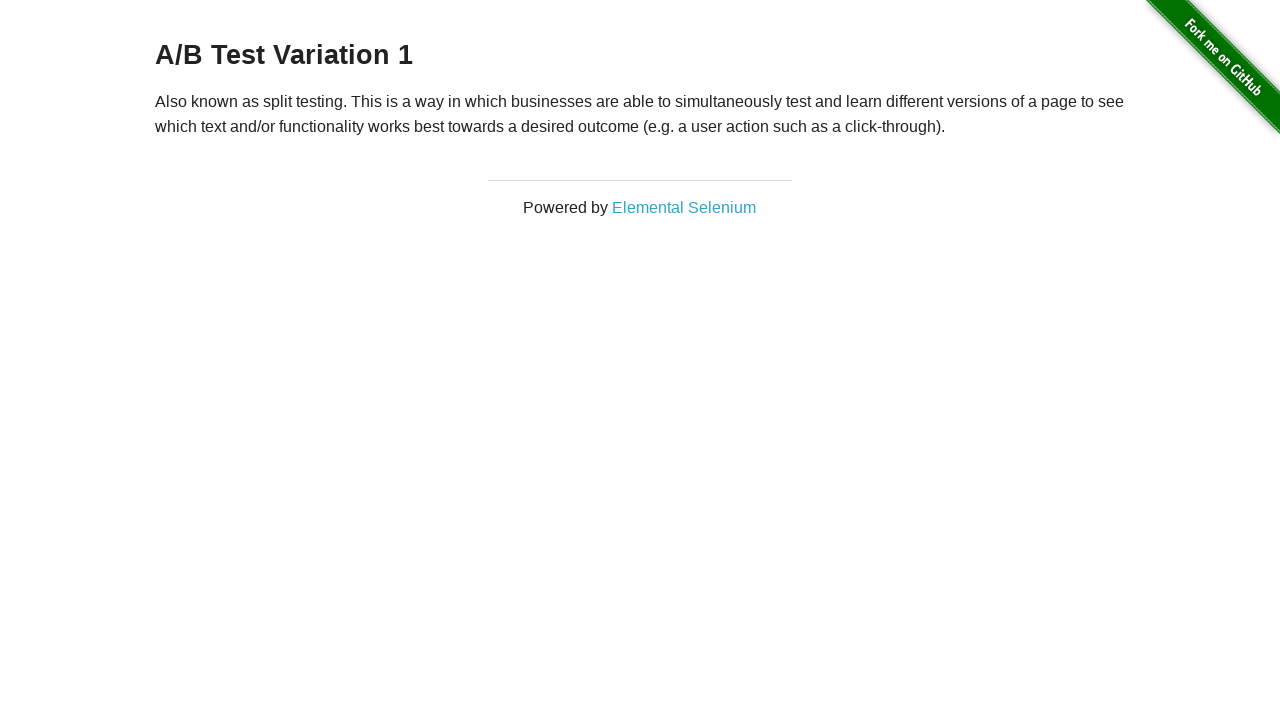

Located the page heading element
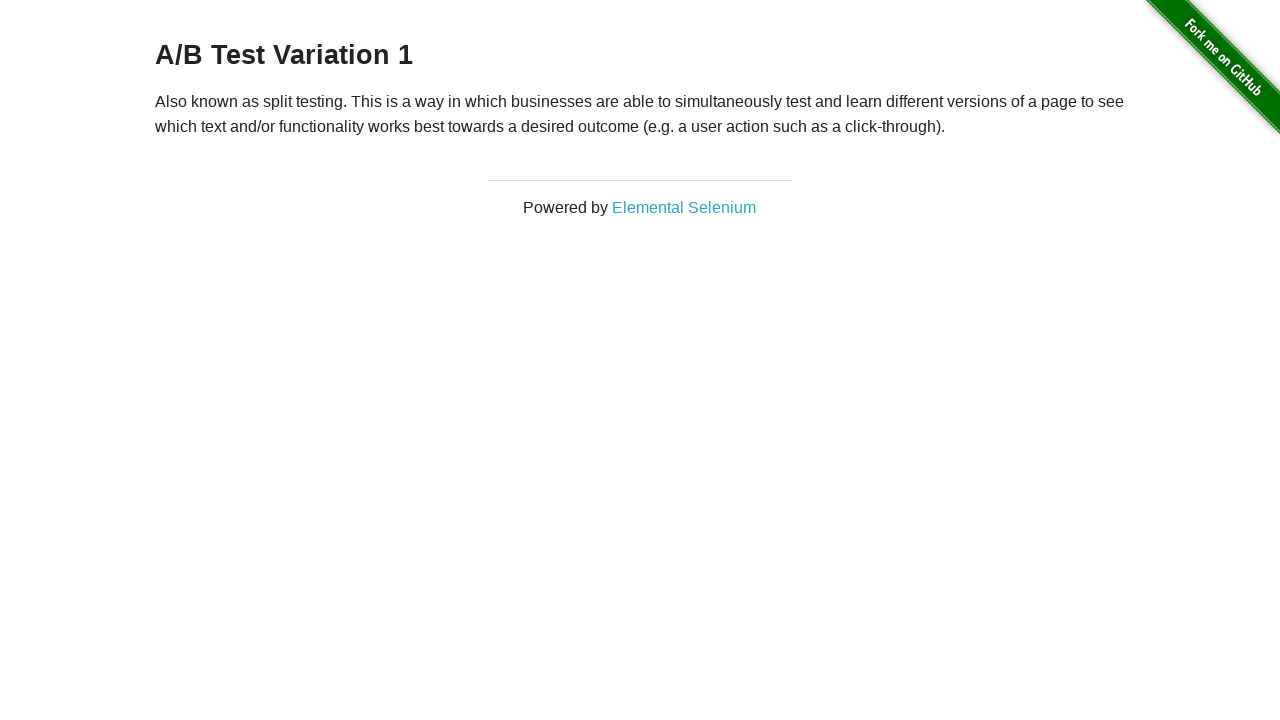

Waited for h3 heading to appear on A/B Test page
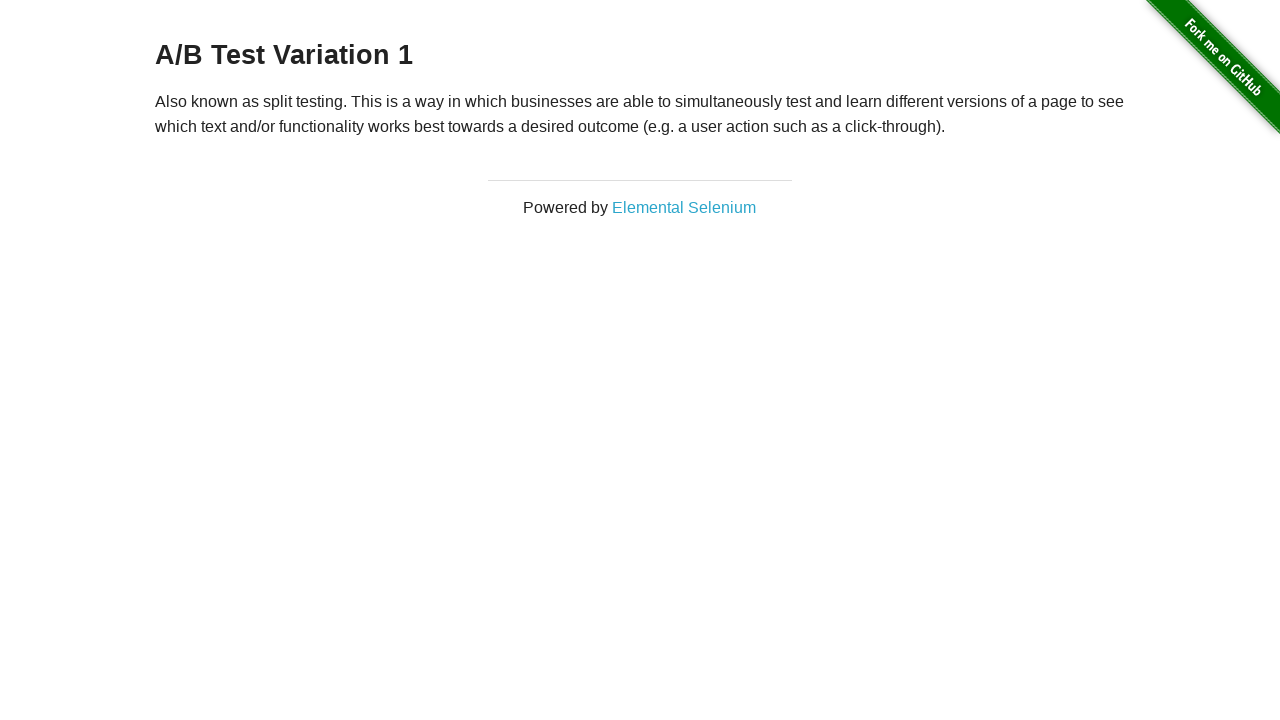

Verified page heading displays 'A/B Test Control' or 'A/B Test Variation 1'
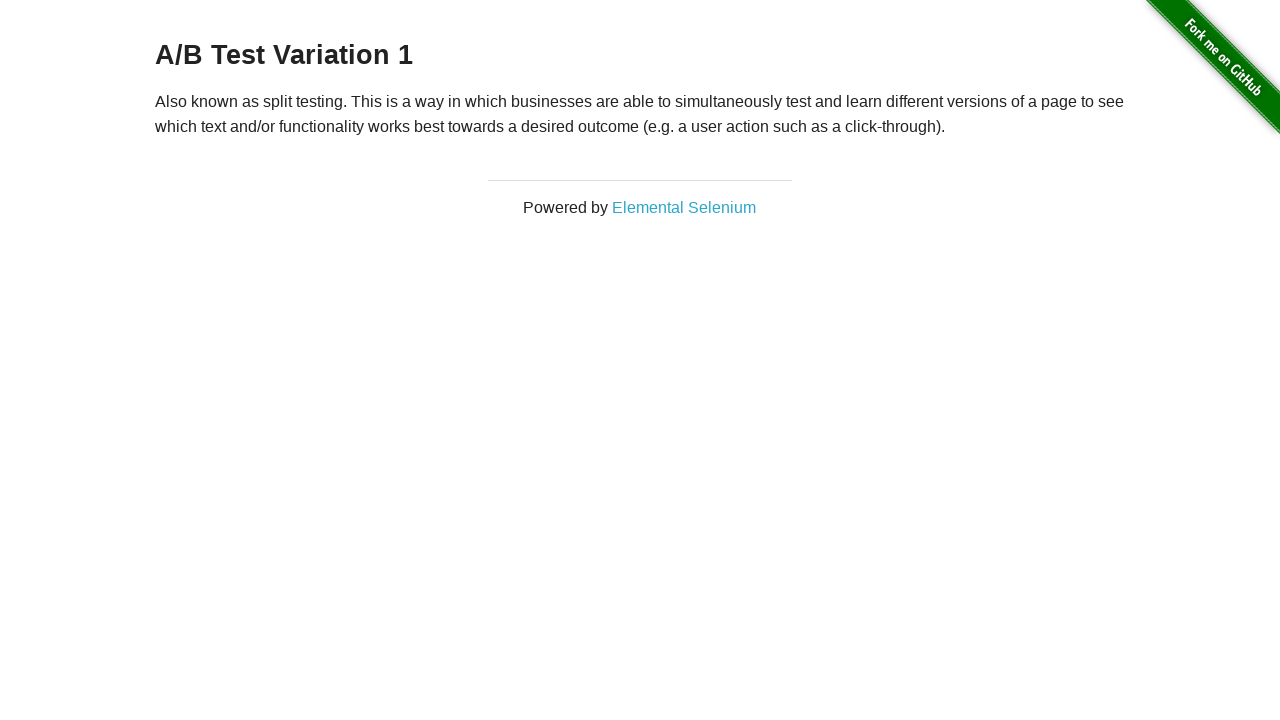

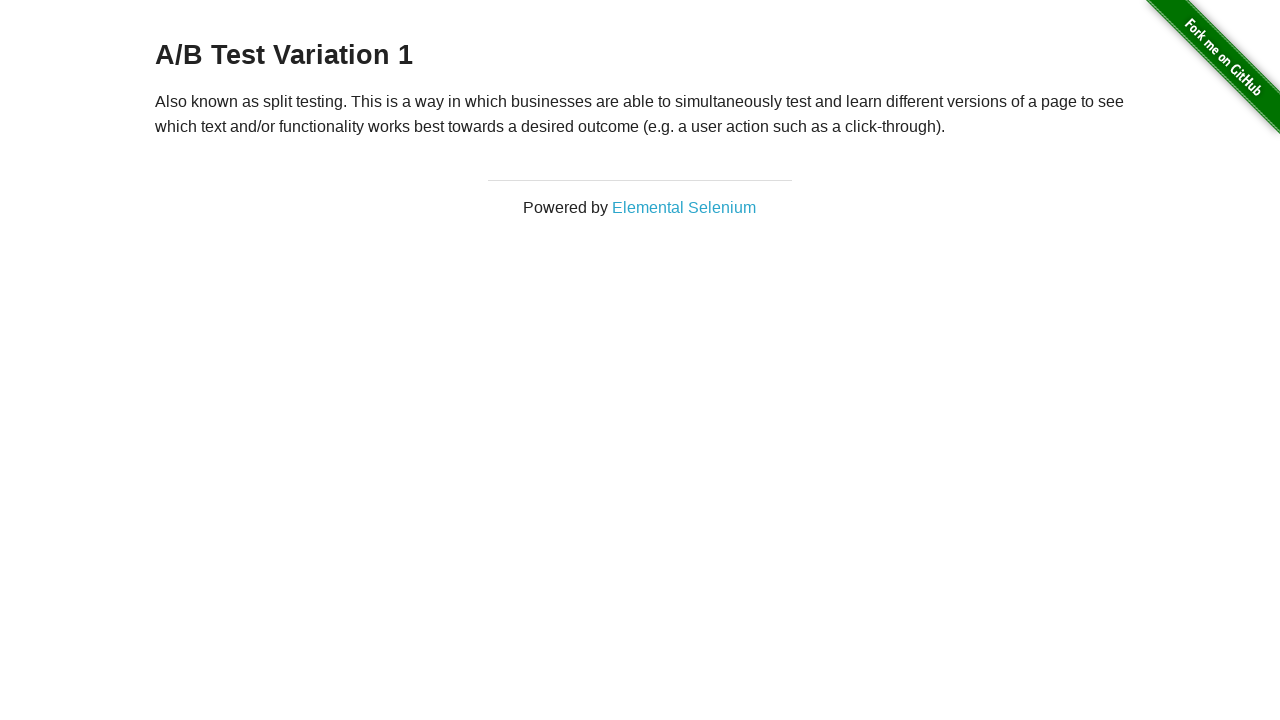